Clicks on the Upload and Download menu item to open that section

Starting URL: https://demoqa.com/elements

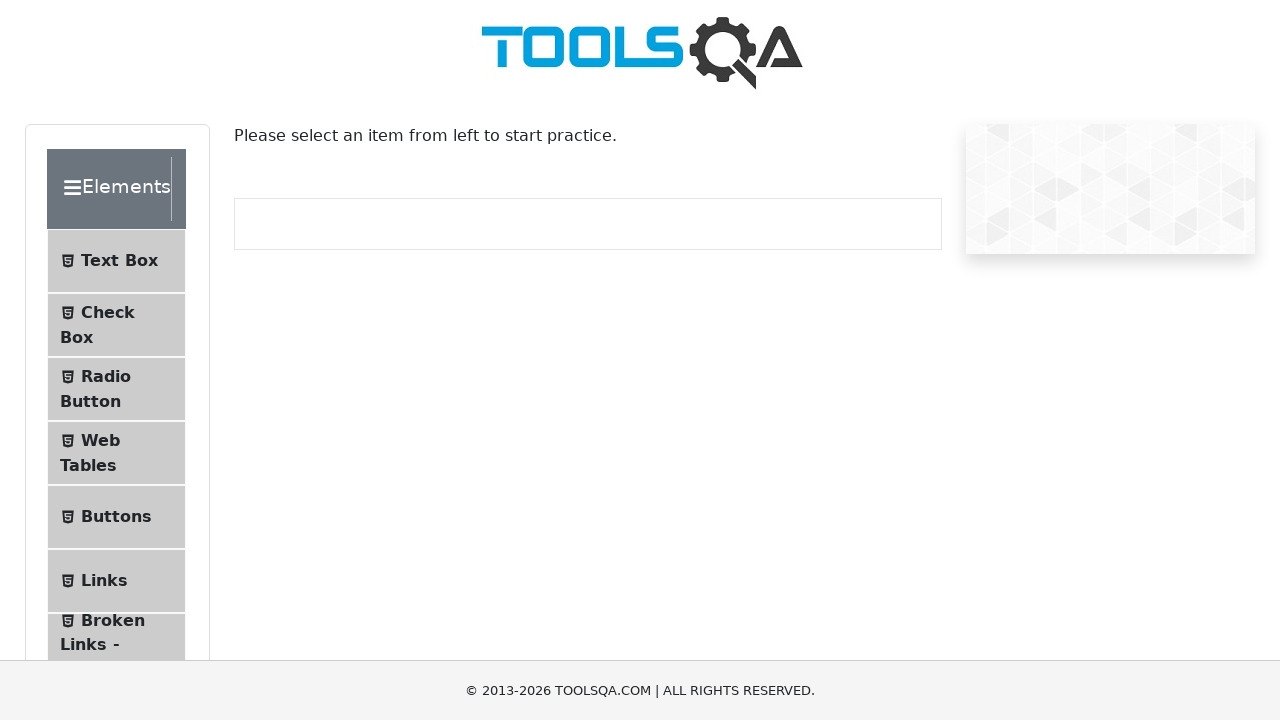

Clicked on Upload and Download menu item to open that section at (112, 335) on internal:text="Upload and Download"i
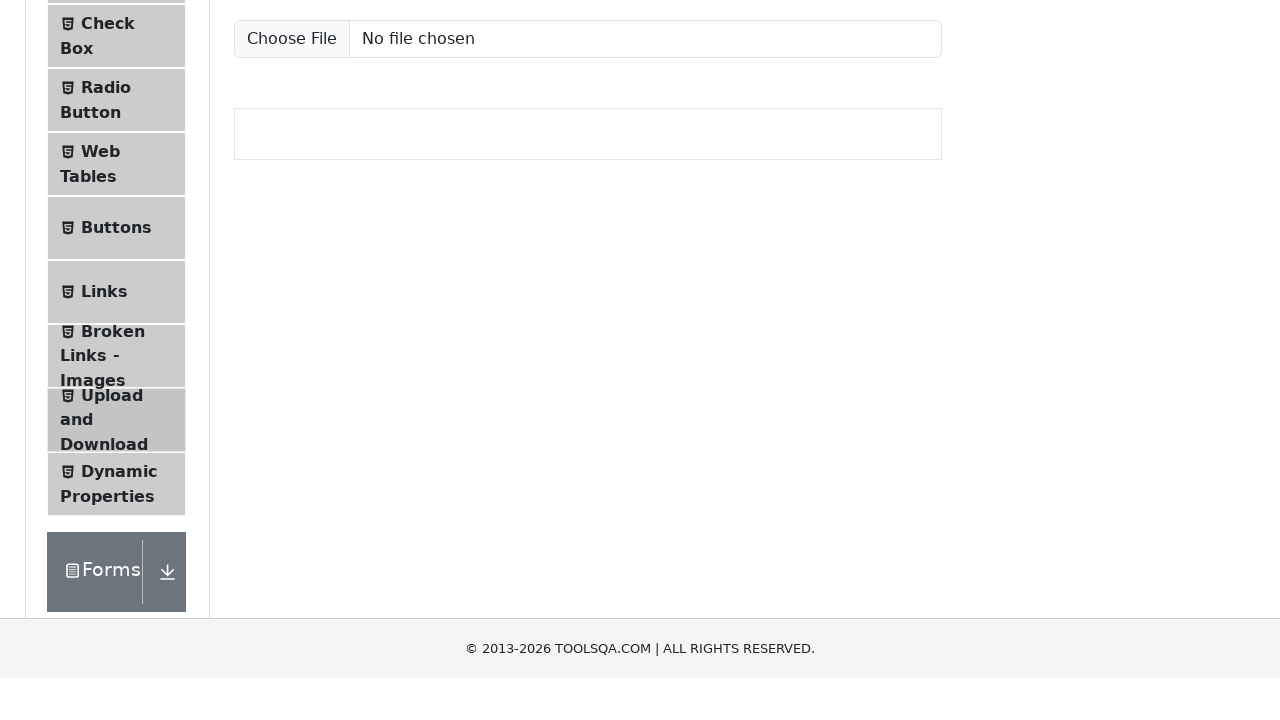

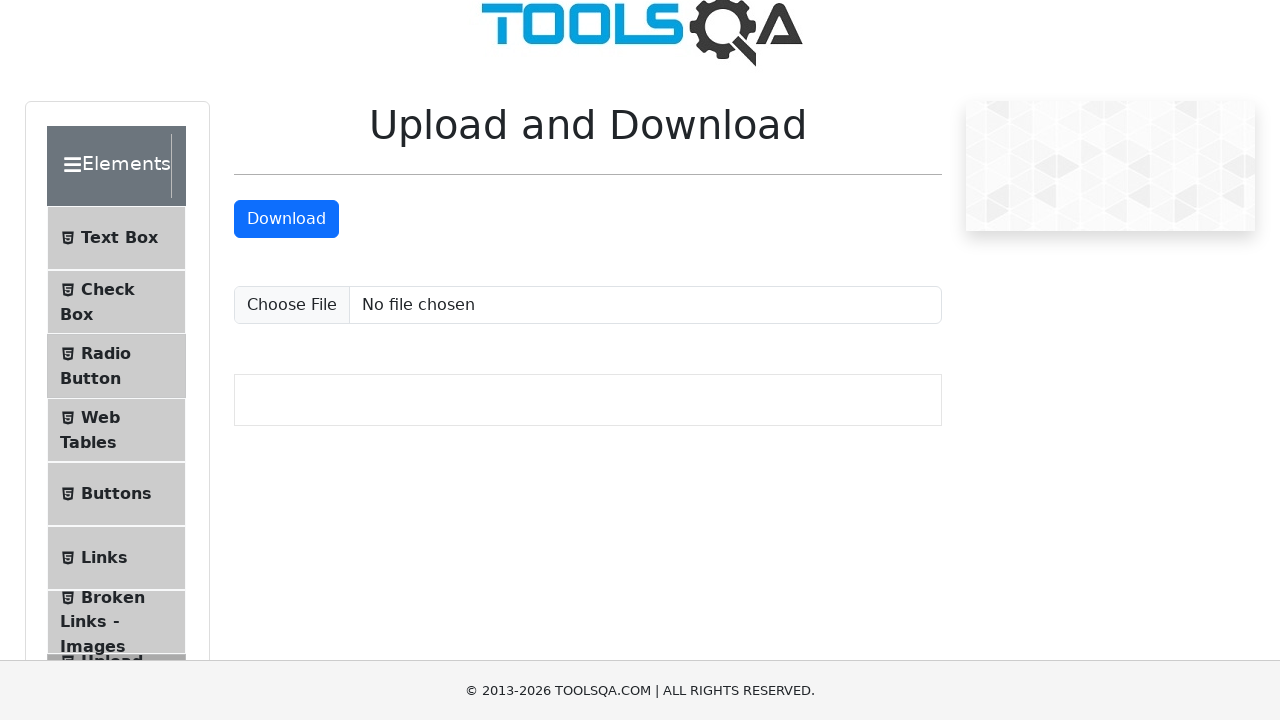